Tests search functionality on an e-commerce bookstore by searching for "for" keyword and verifying the correct books are returned in the results

Starting URL: https://danube-web.shop/

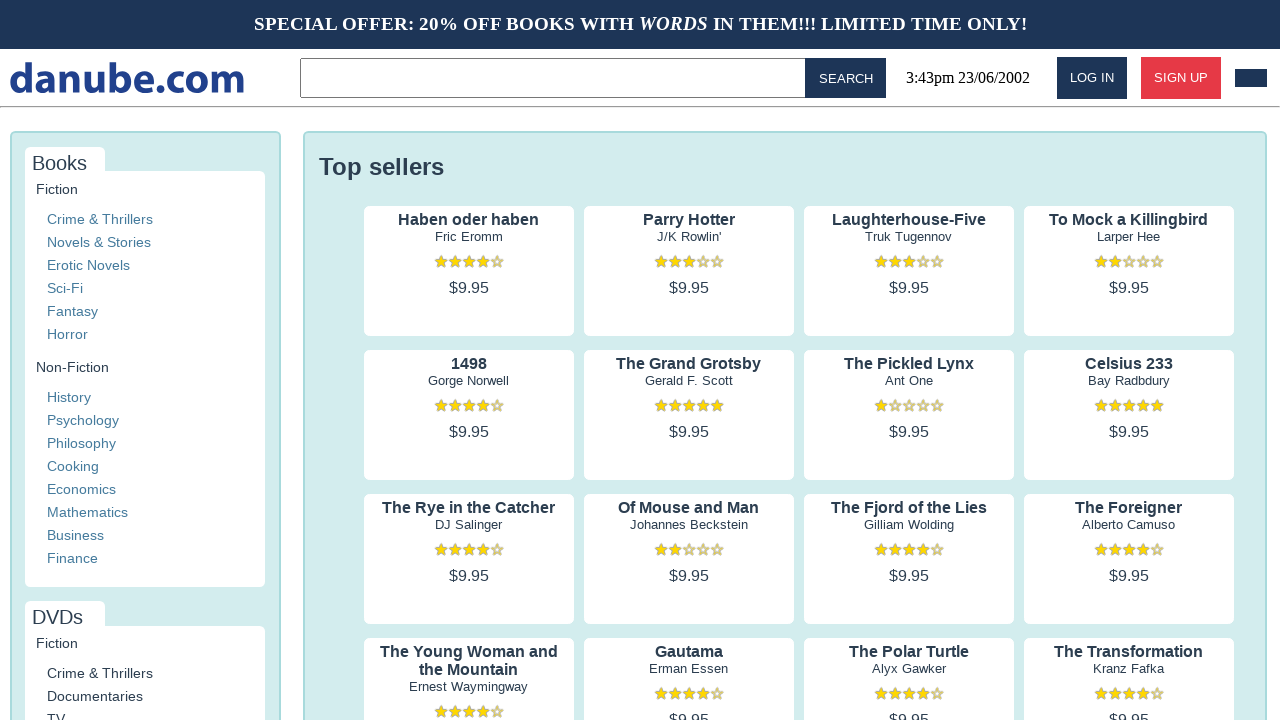

Clicked on the search input field at (556, 78) on .topbar > input
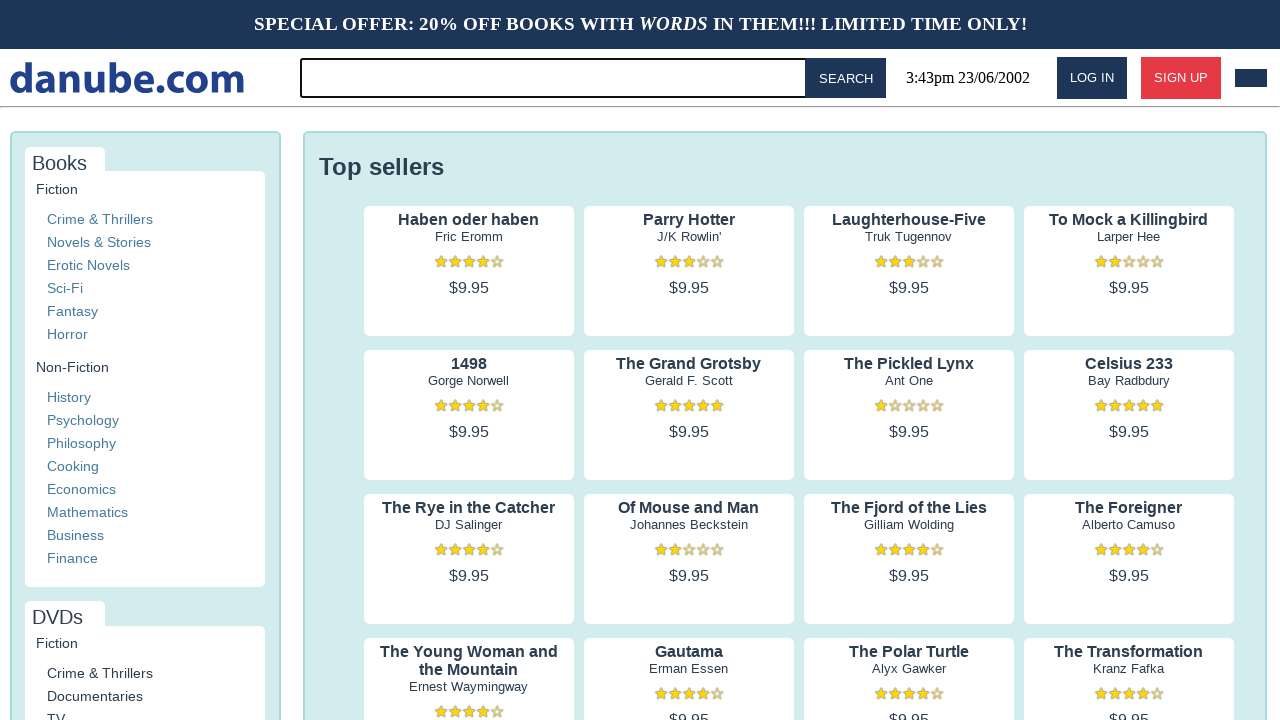

Filled search field with keyword 'for' on .topbar > input
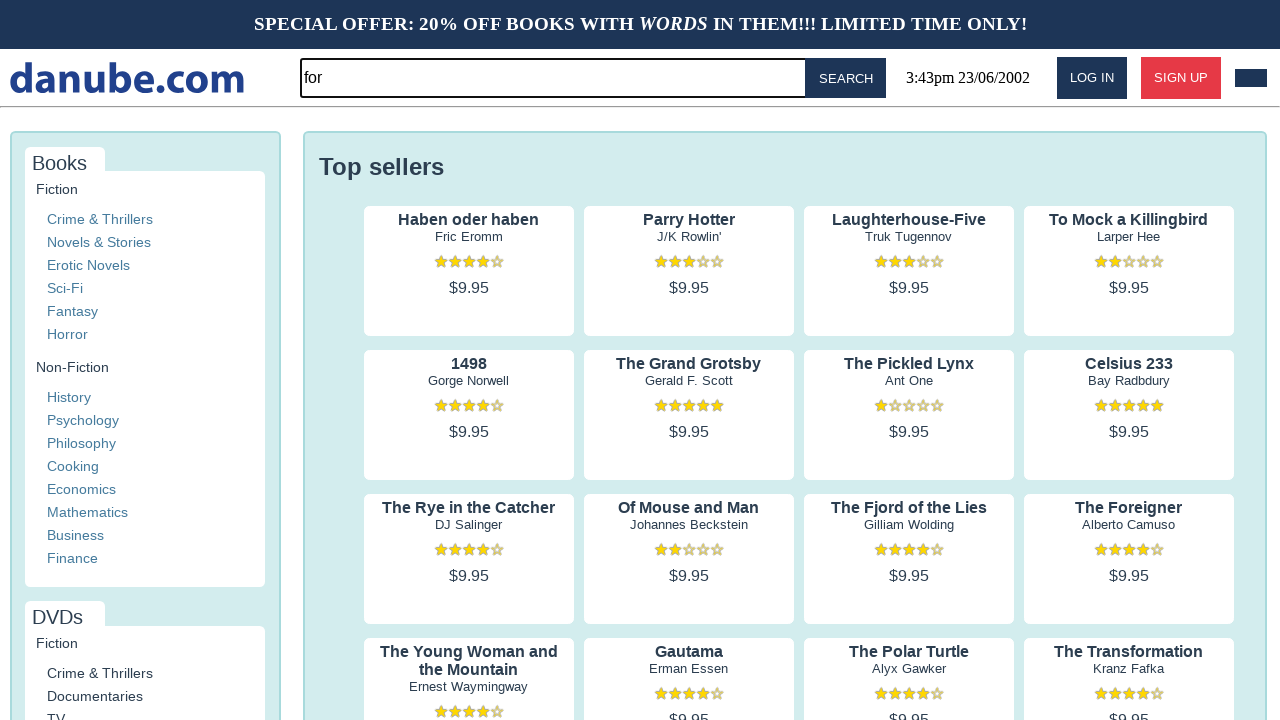

Clicked the search button at (846, 78) on #button-search
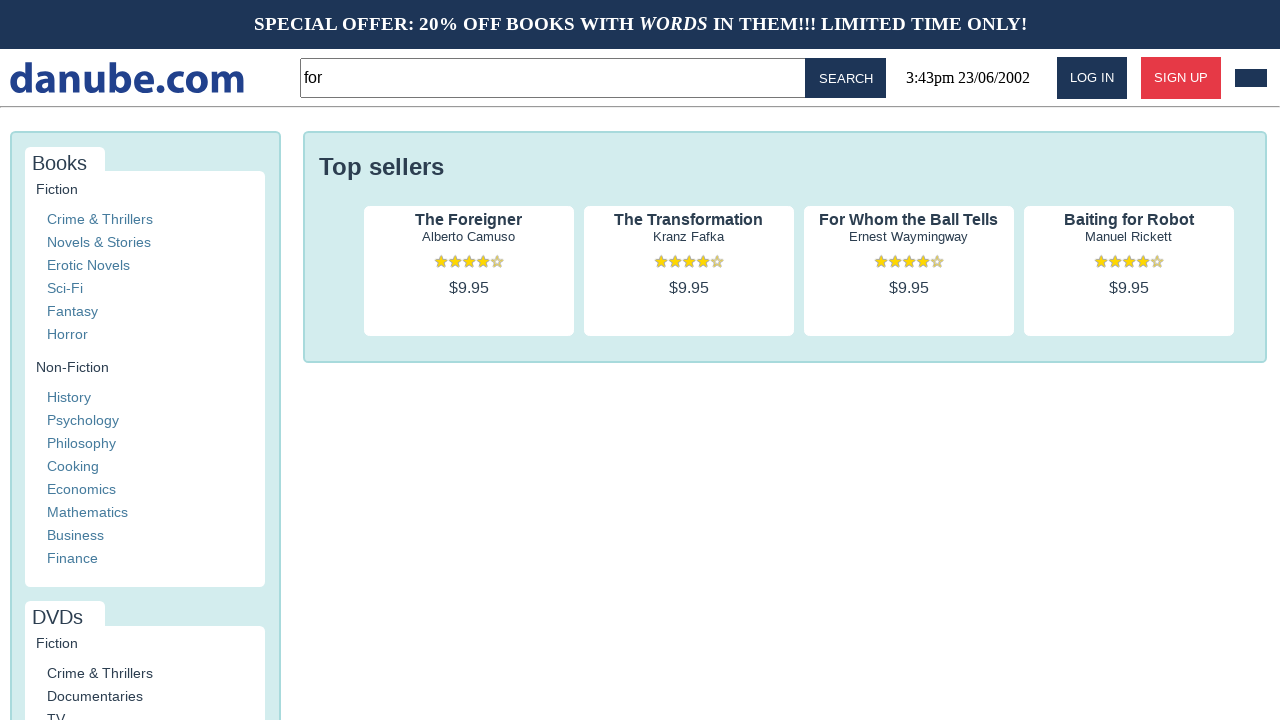

Search results loaded successfully
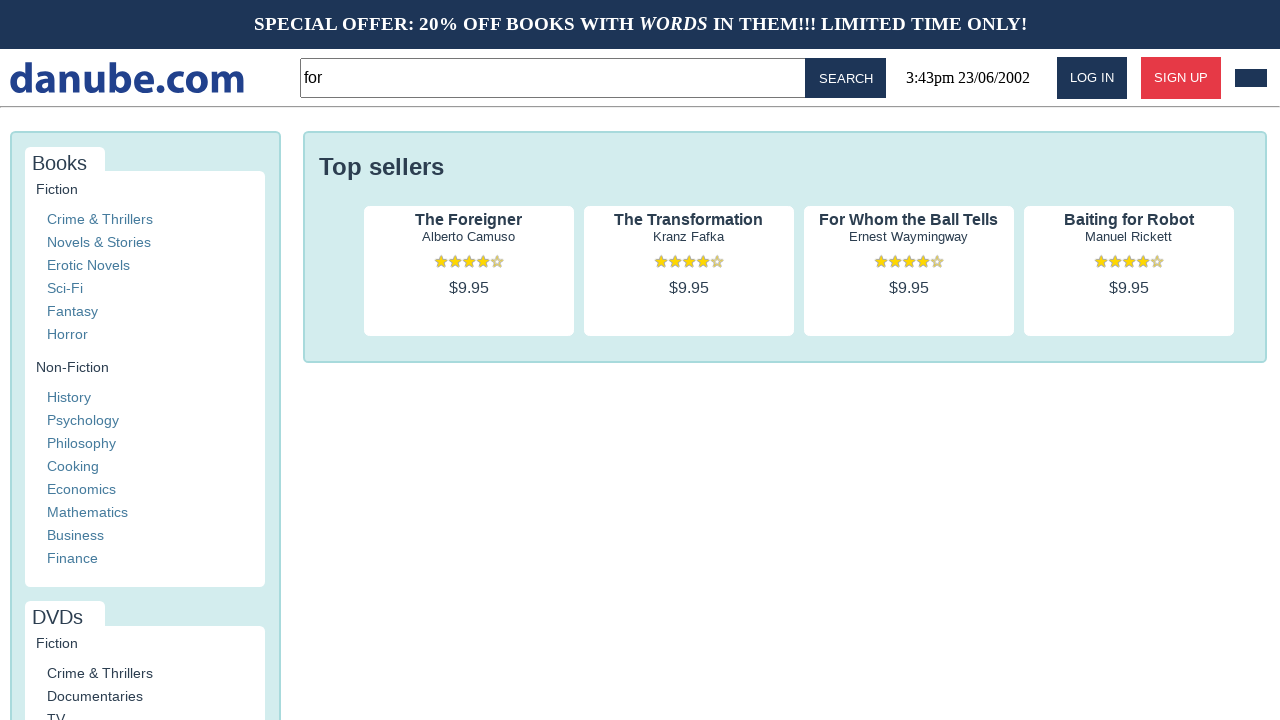

Retrieved 4 search results
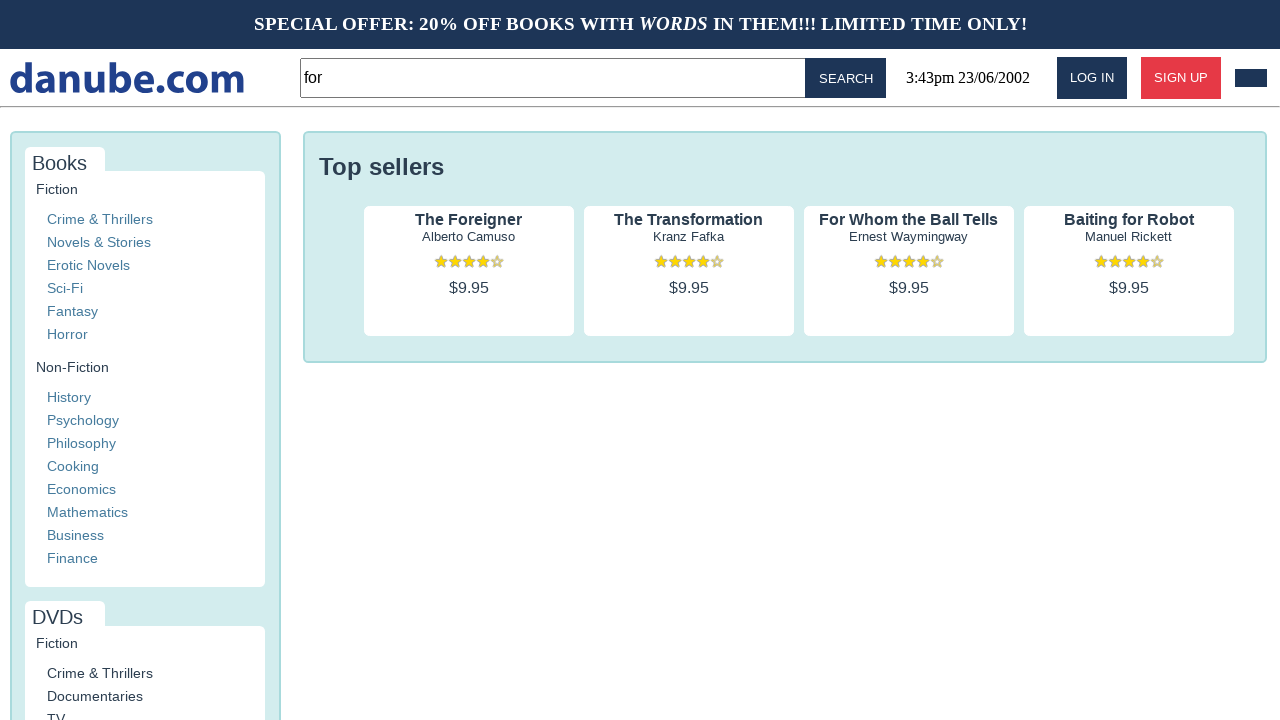

Verified that exactly 4 books containing 'for' were returned in search results
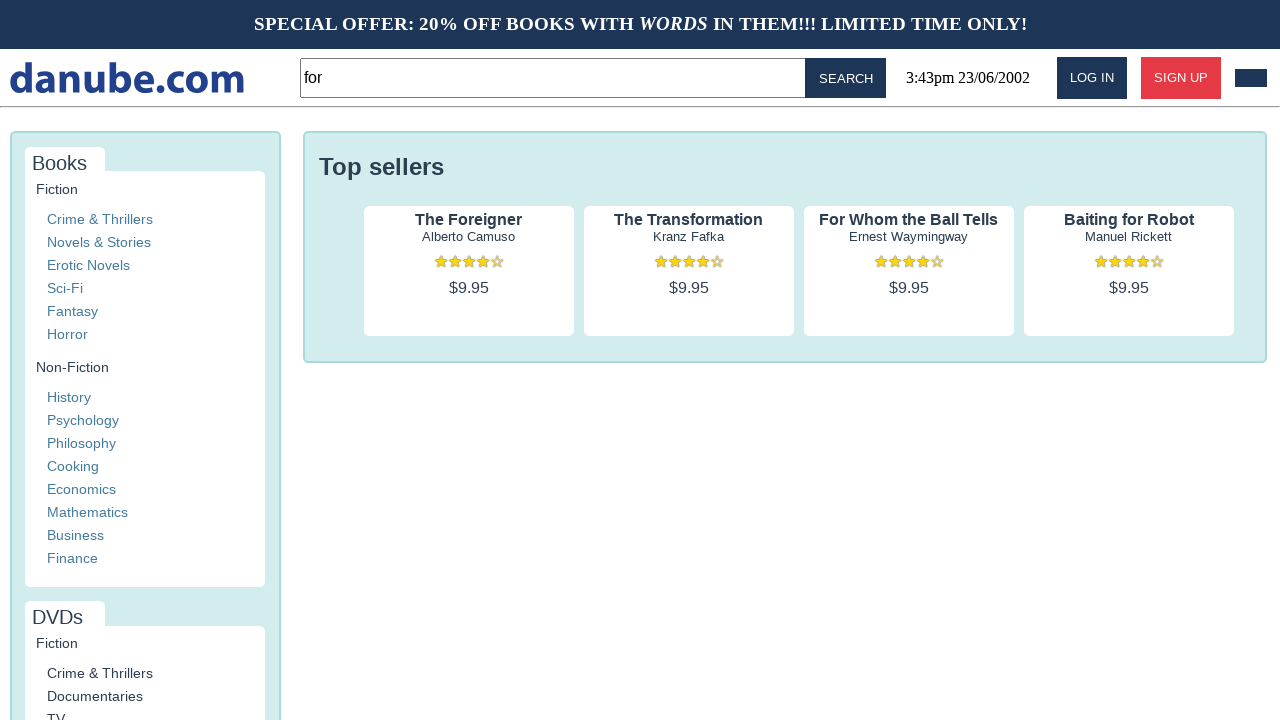

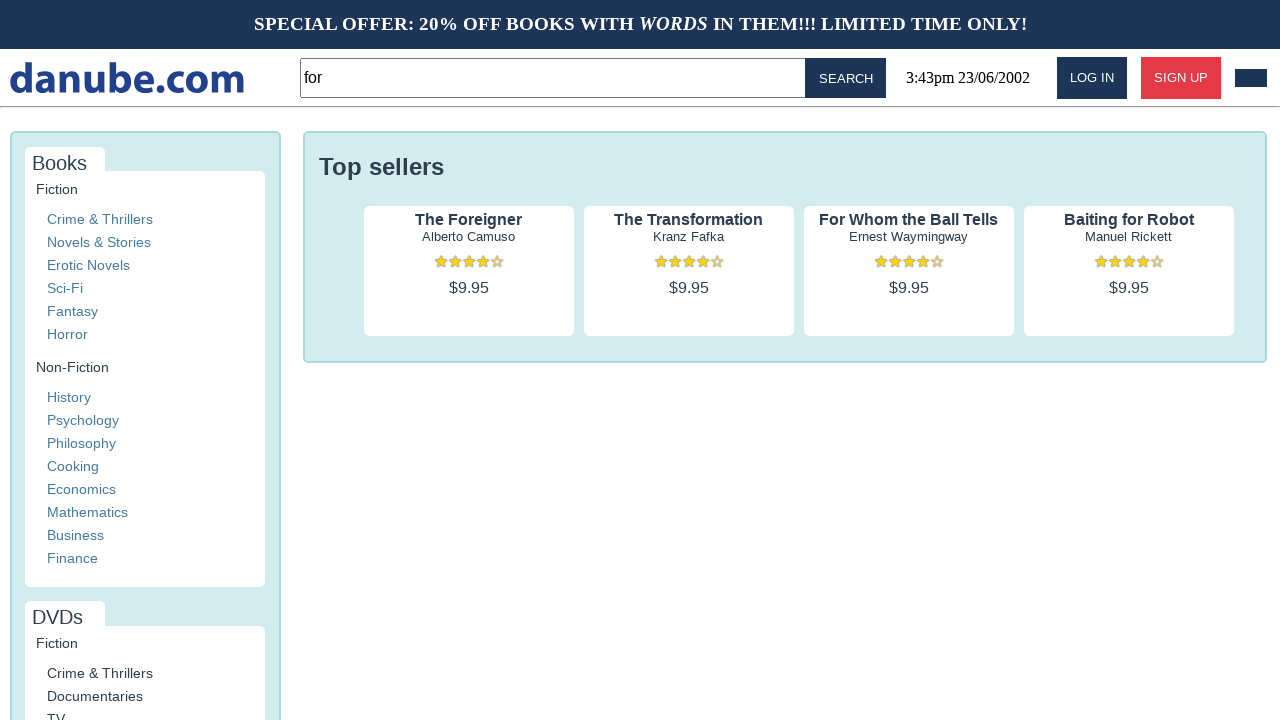